Tests click and drag selection by selecting multiple consecutive items from 1 to 11

Starting URL: https://automationfc.github.io/jquery-selectable/

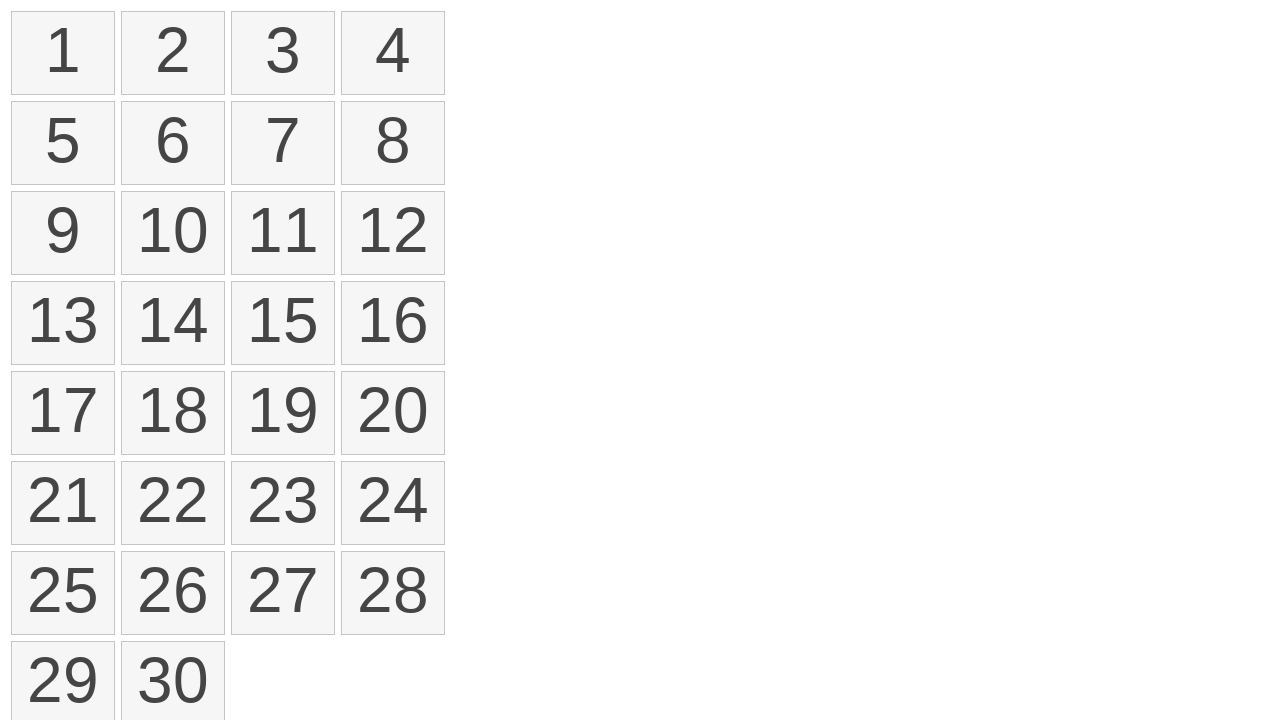

Retrieved all selectable items from the list
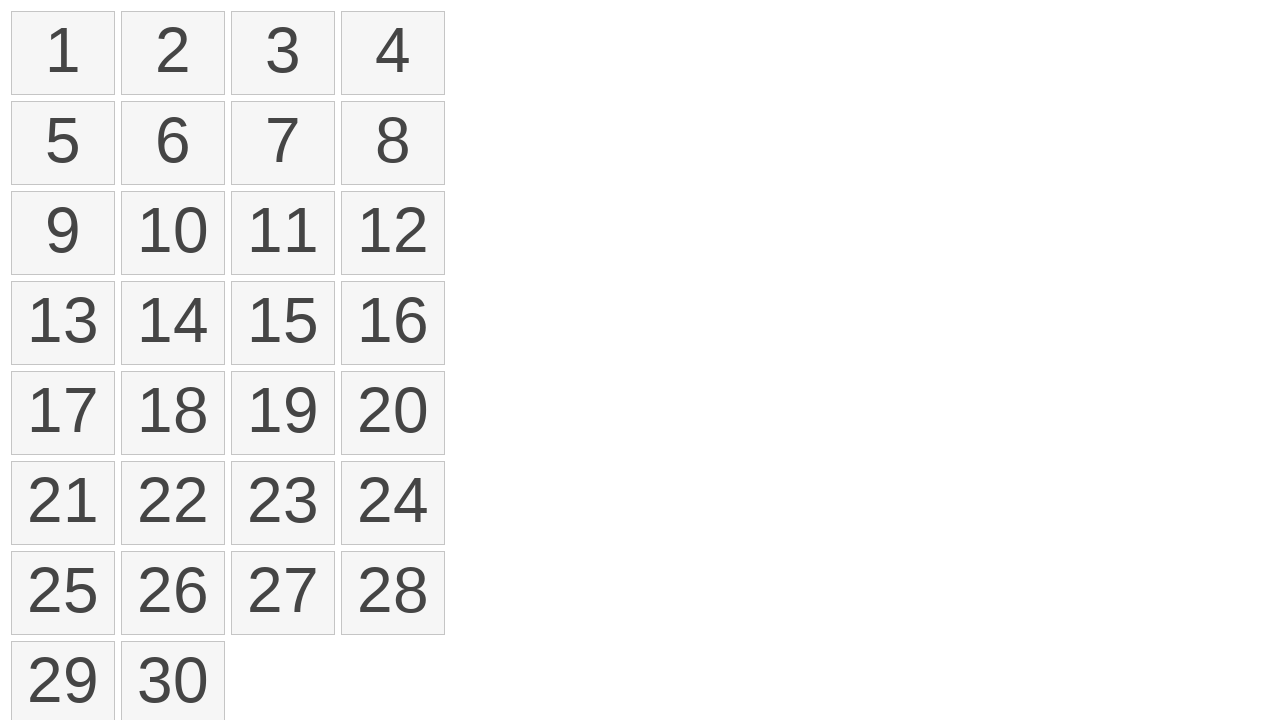

Clicked on the first item (1) at (63, 53) on ol#selectable>li >> nth=0
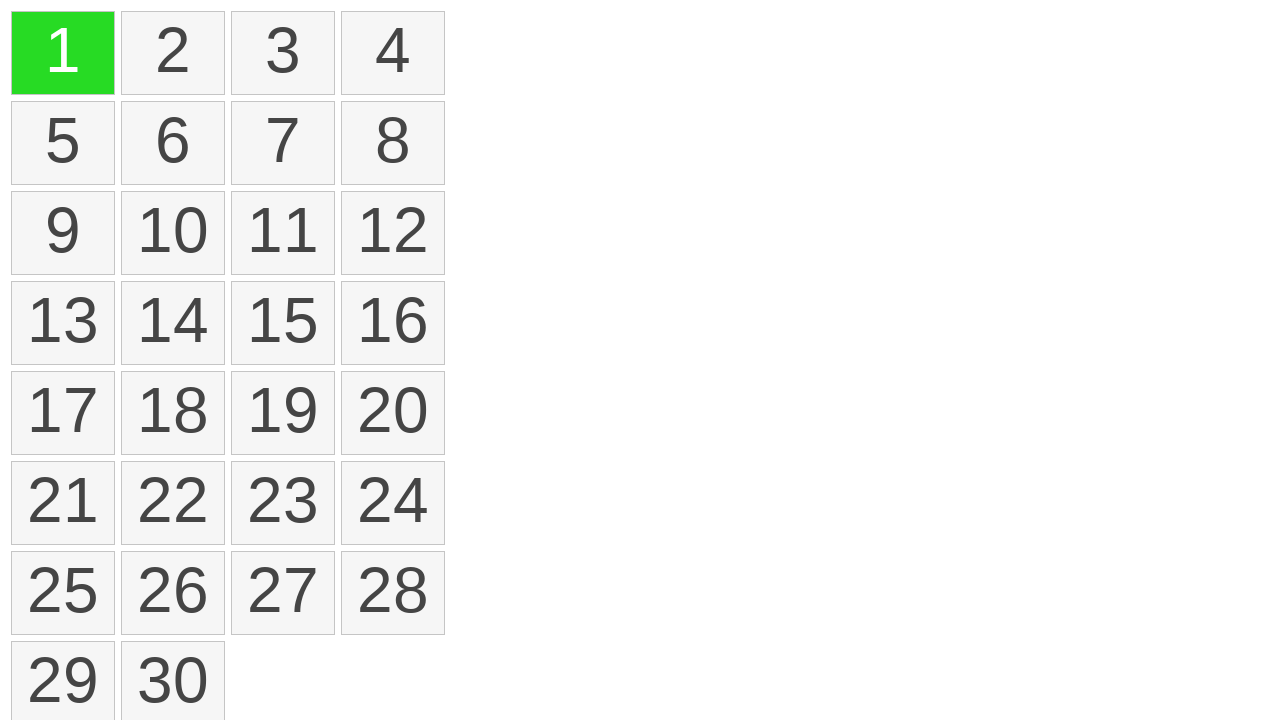

Located first item (1) and eleventh item (11) for drag operation
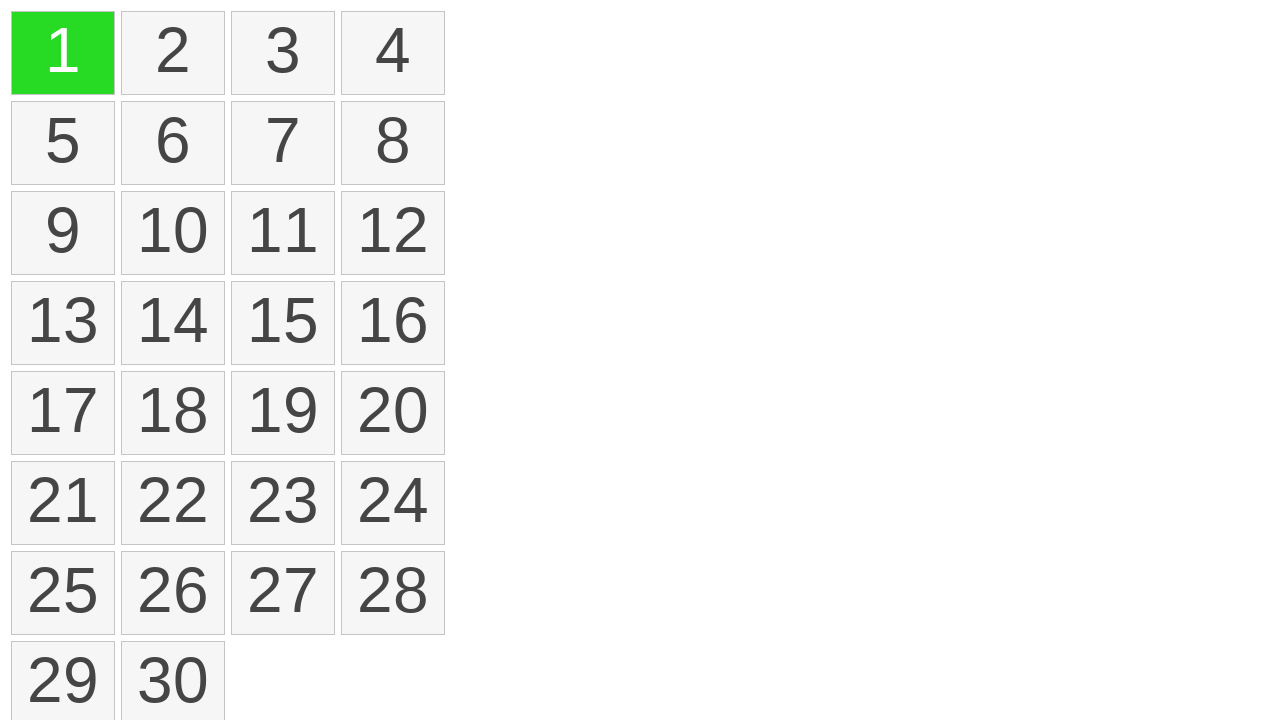

Performed click and drag selection from item 1 to item 11 at (283, 233)
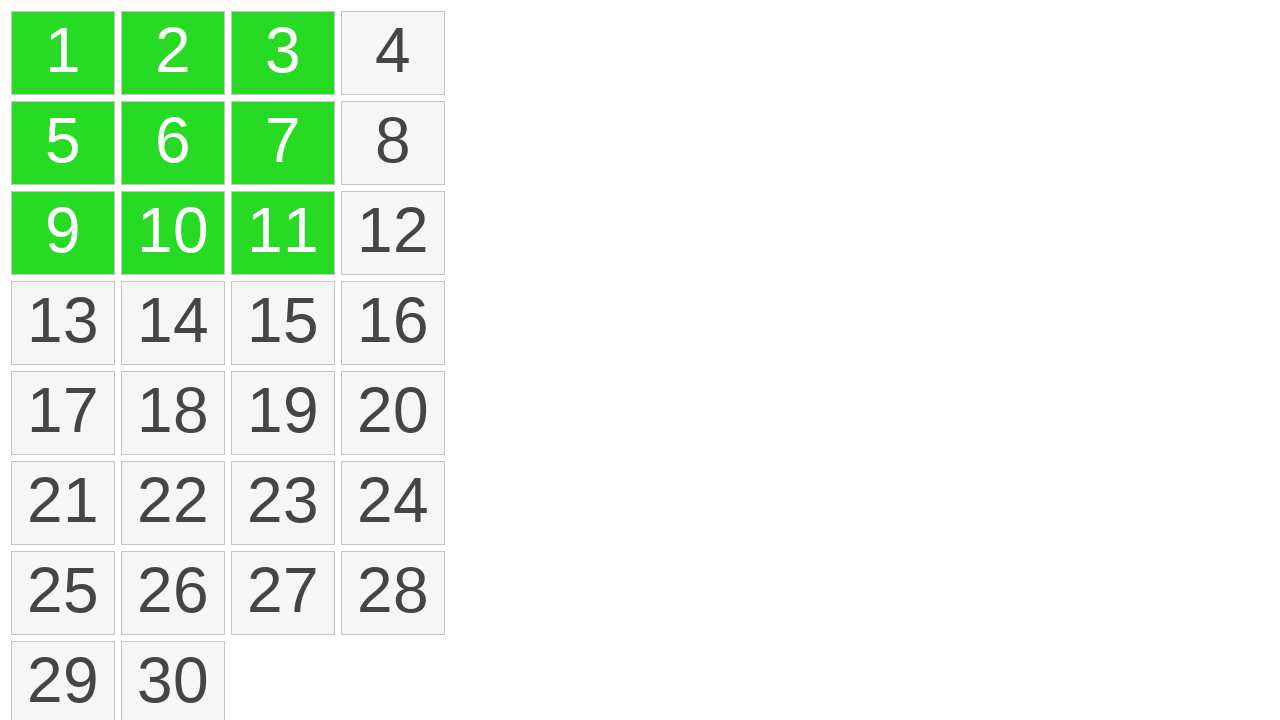

Verified that 9 items are selected
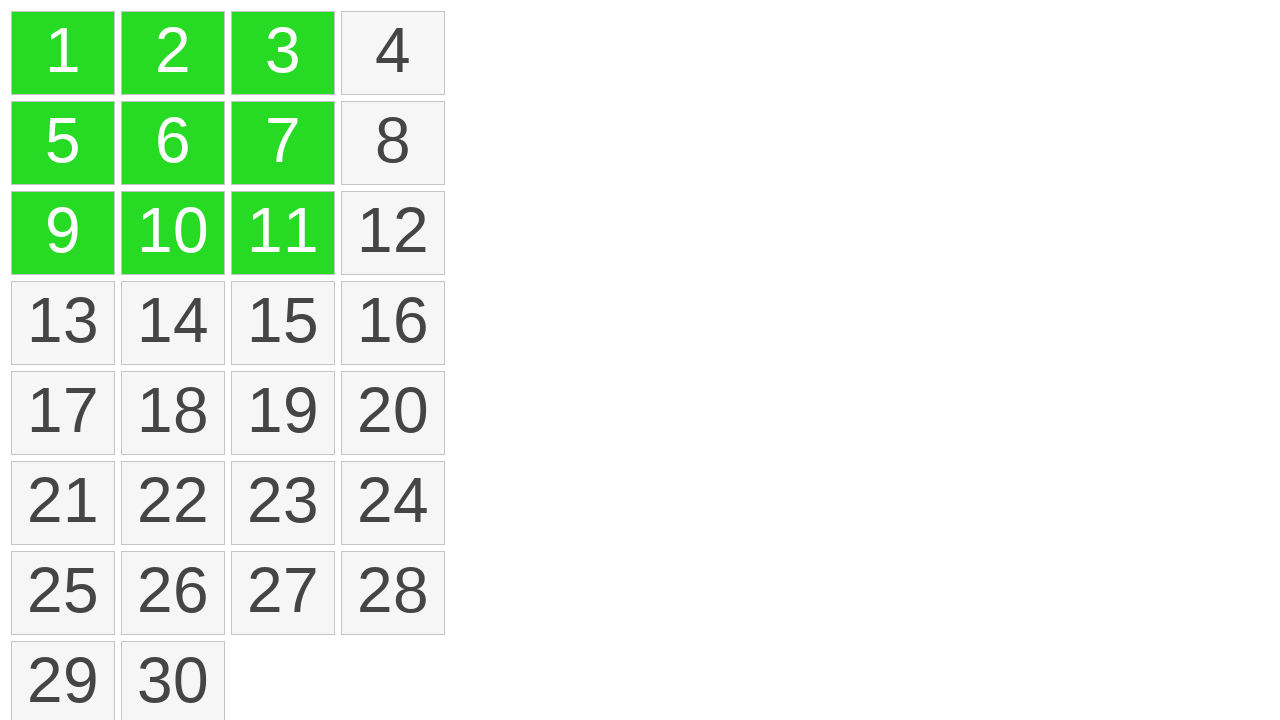

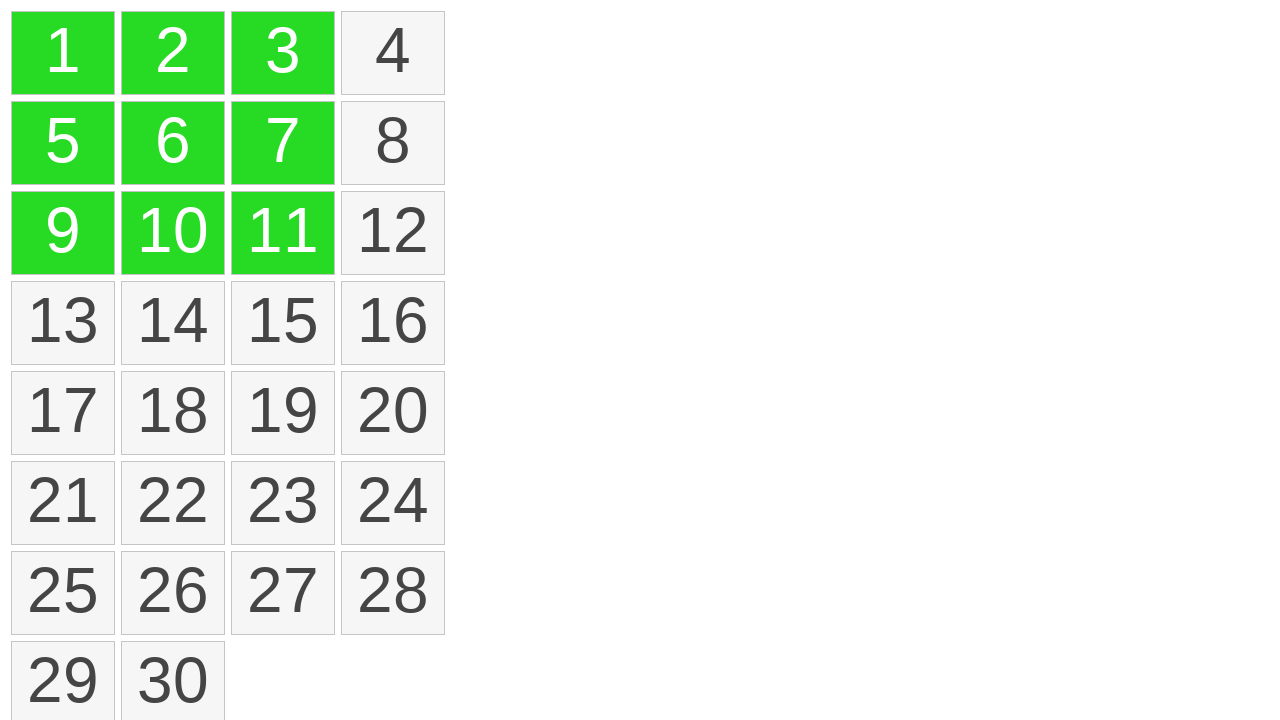